Navigates to APSRTC online booking website and verifies the search button is present on the page

Starting URL: https://www.apsrtconline.in/oprs-web/

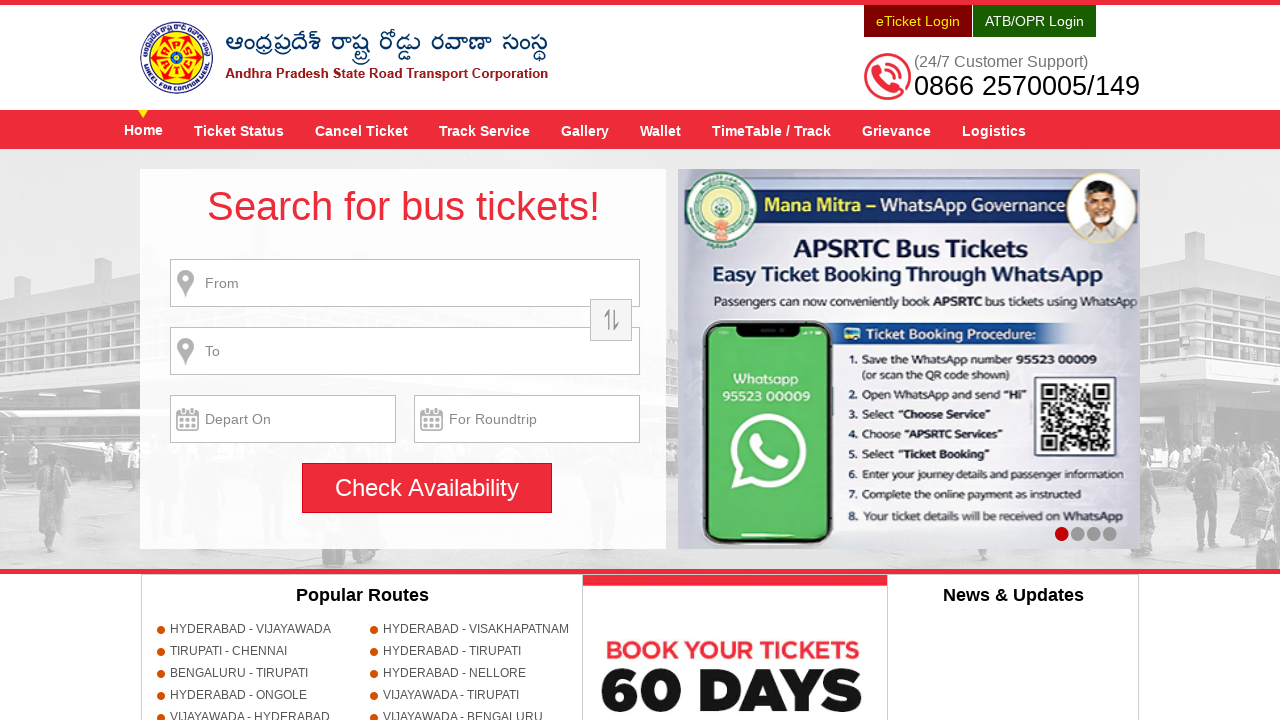

Waited for search button selector to appear on the page
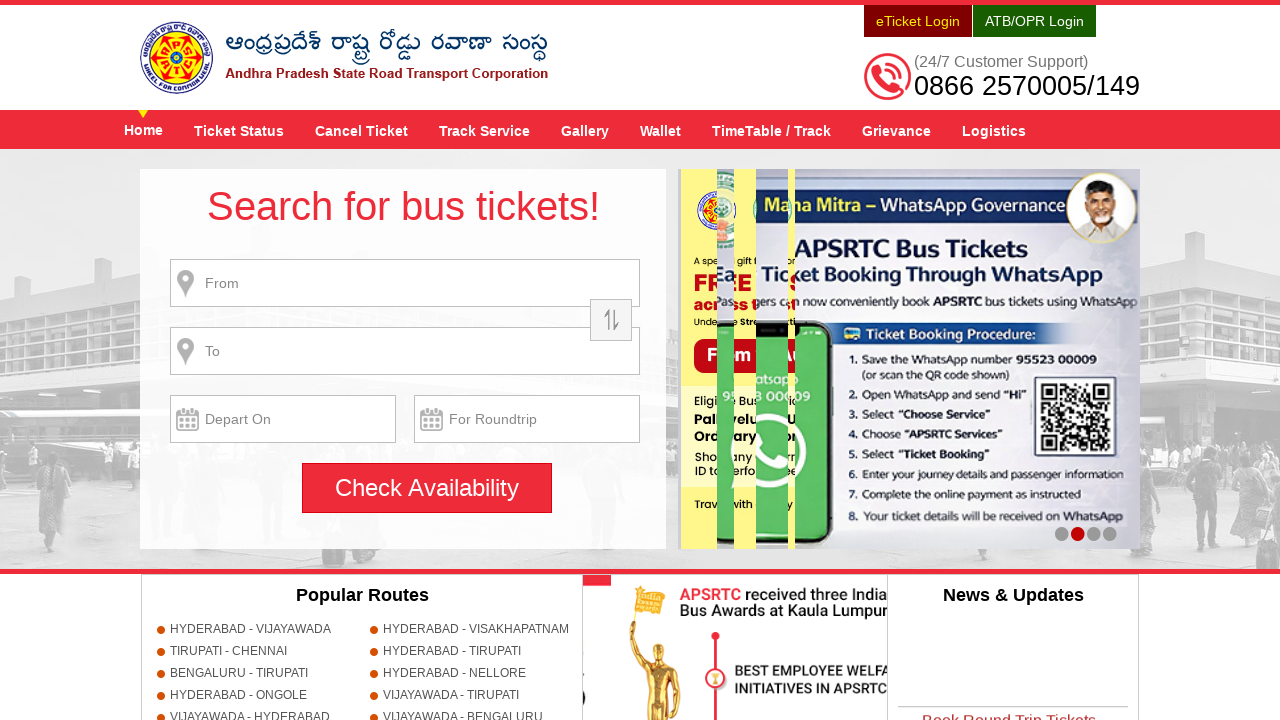

Located the search button element
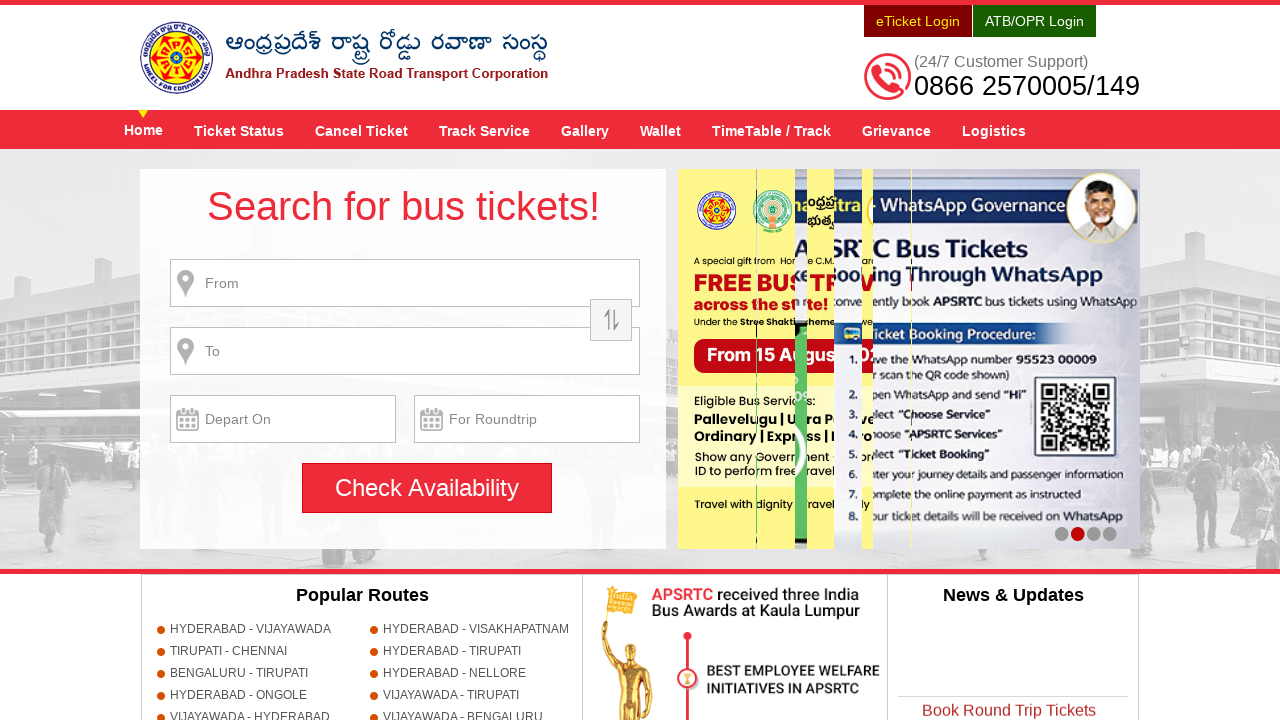

Verified the search button is visible on the page
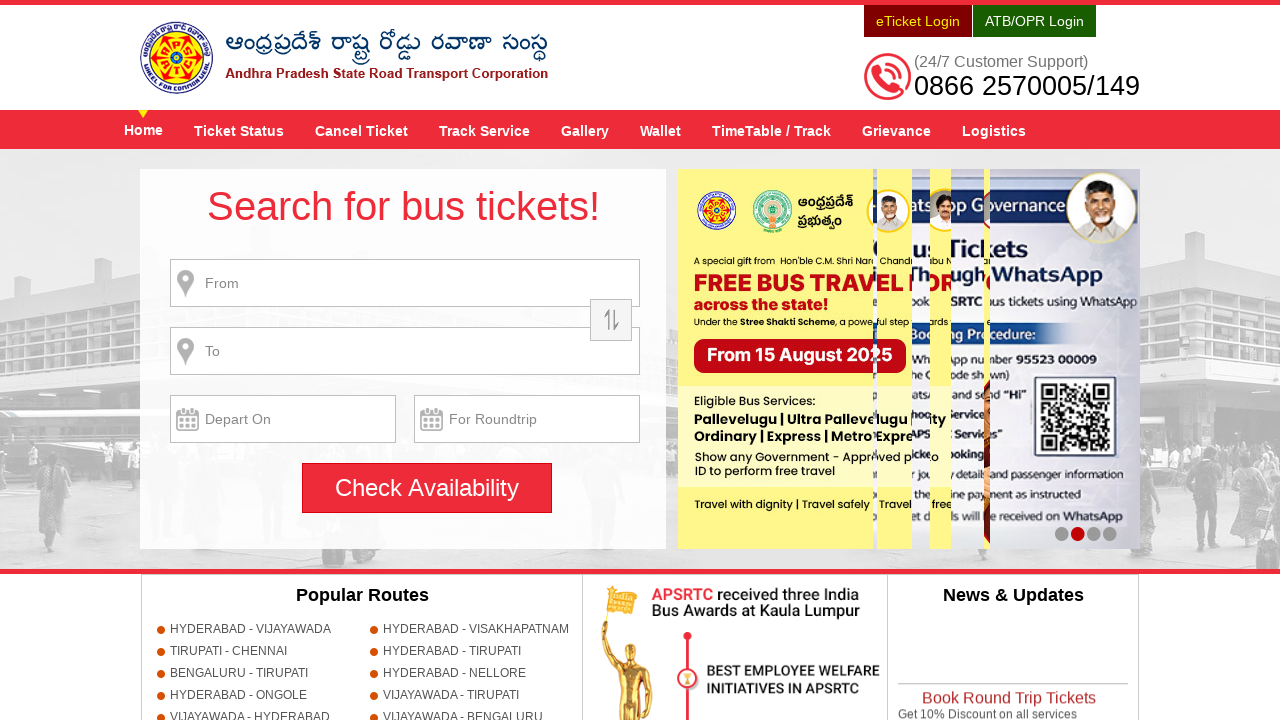

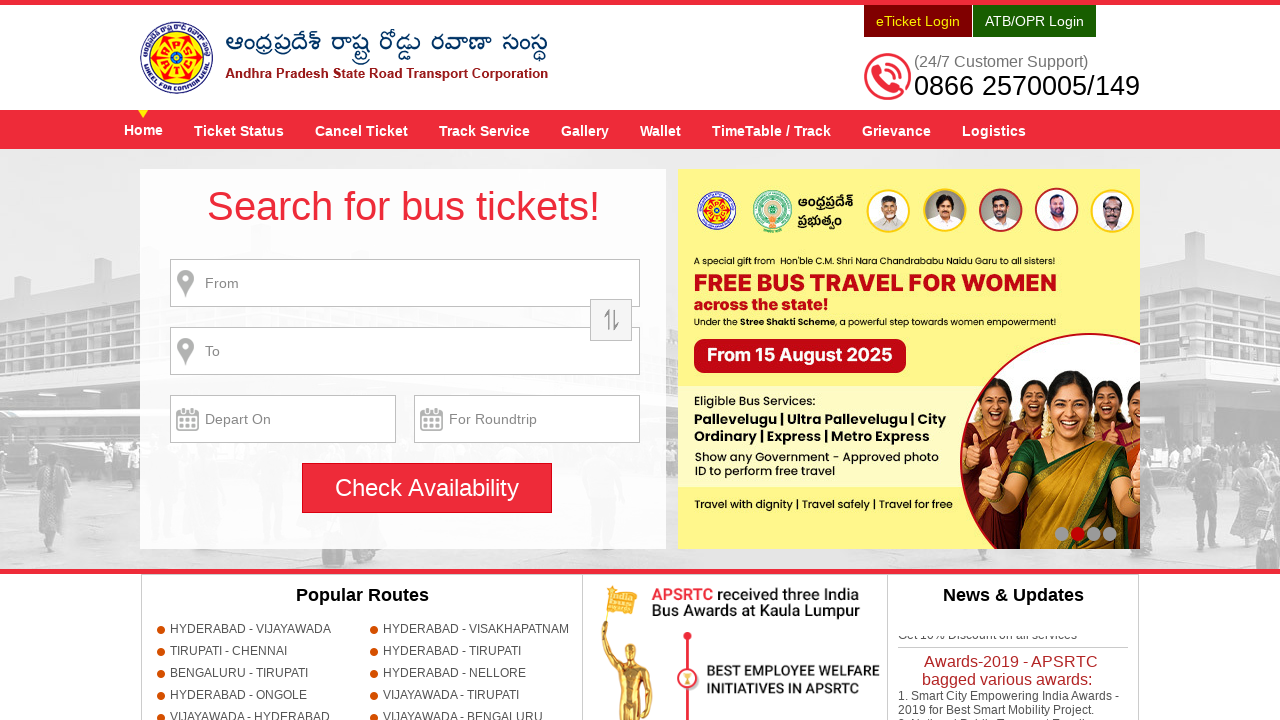